Navigates to the Selenium website and clicks on a navigation menu item (the second item in the main navbar, likely "Downloads" or similar)

Starting URL: https://www.selenium.dev

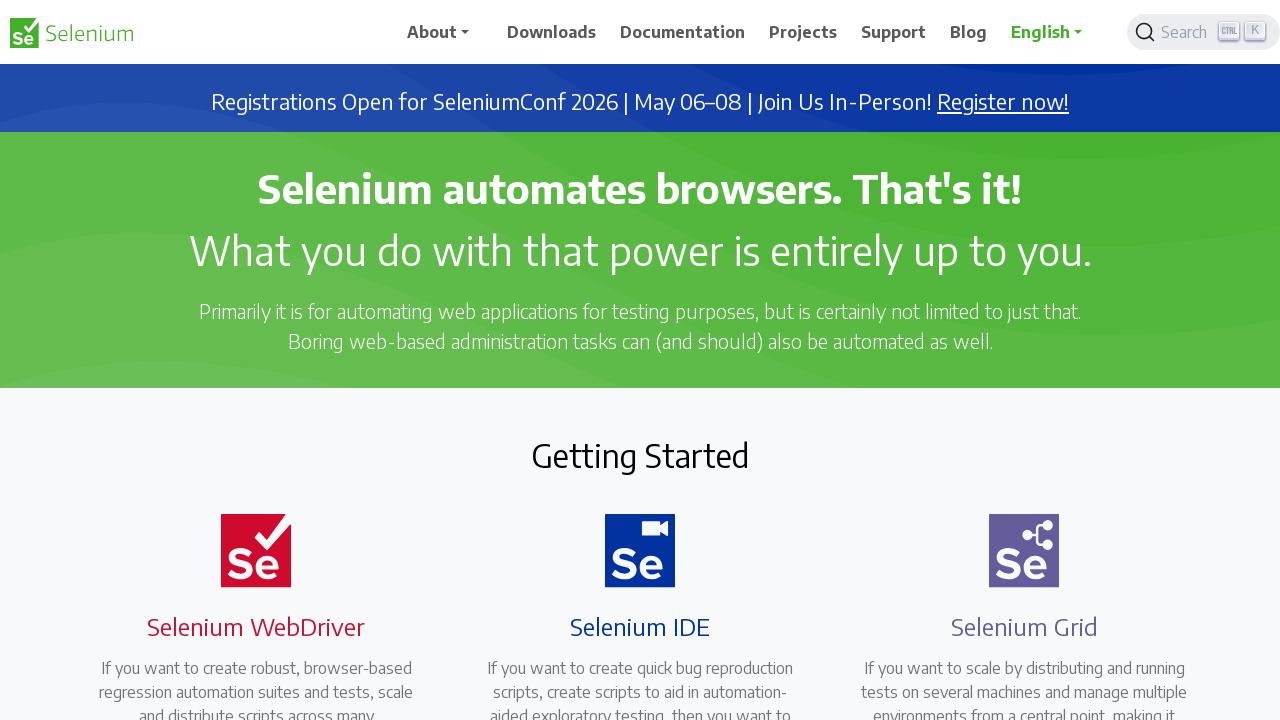

Waited for page DOM content to load
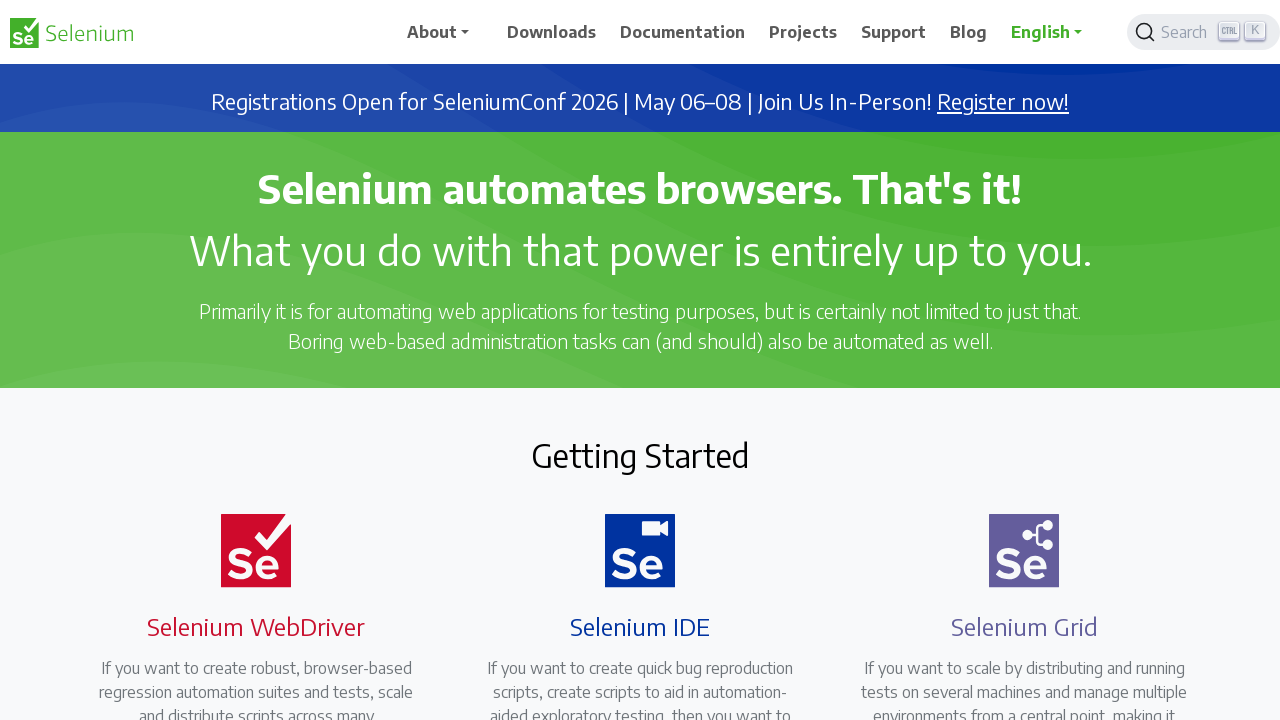

Clicked on the second navigation menu item in the navbar at (552, 32) on xpath=//*[@id='main_navbar']/ul/li[2]/a/span
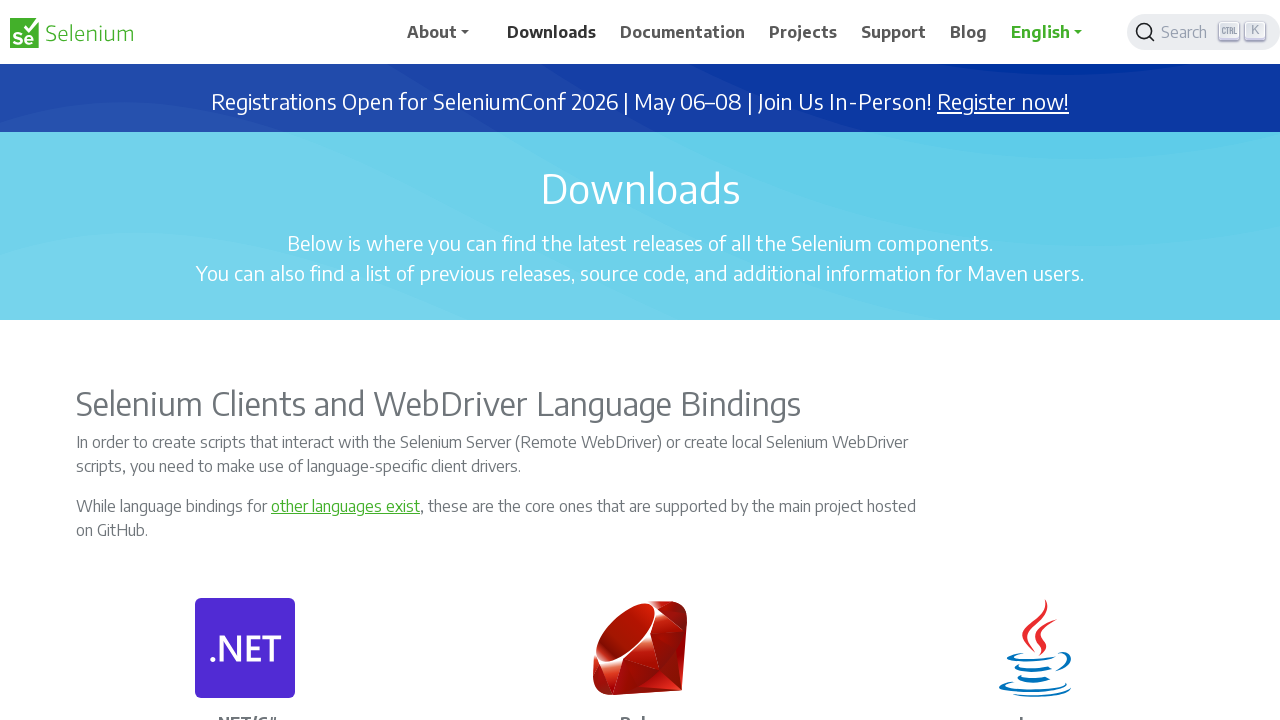

Waited for page to fully load after clicking navbar item
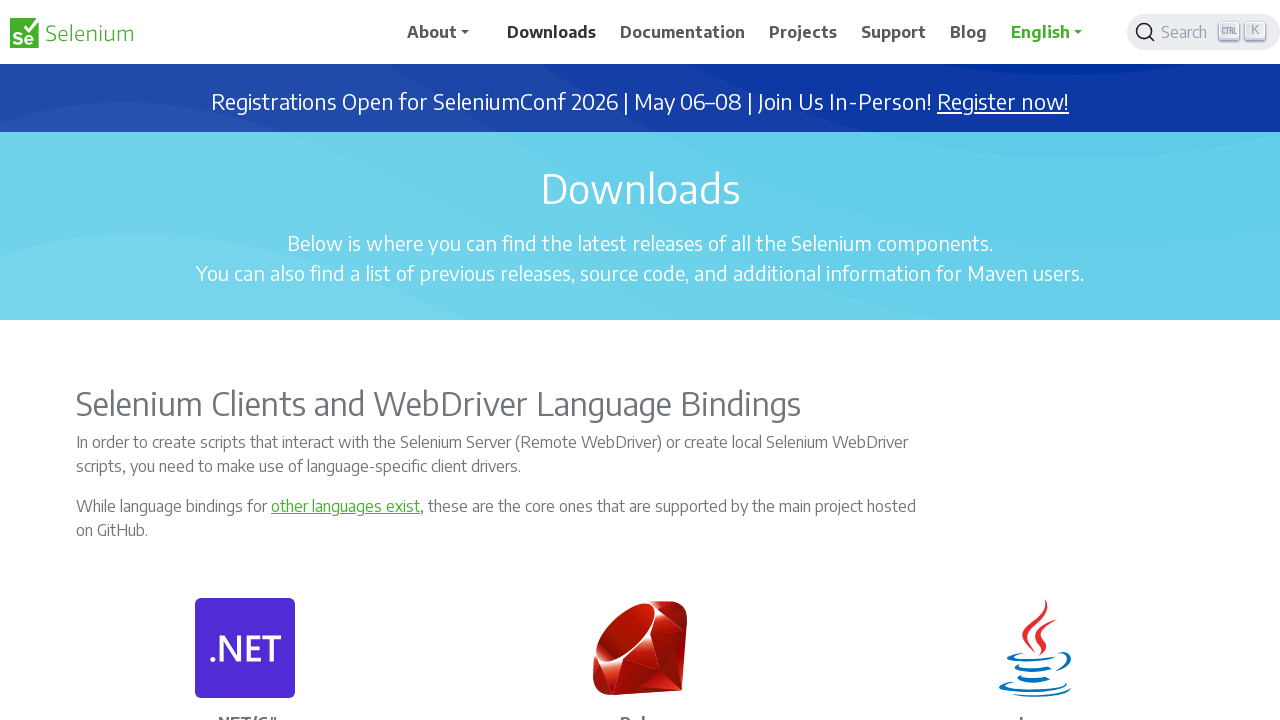

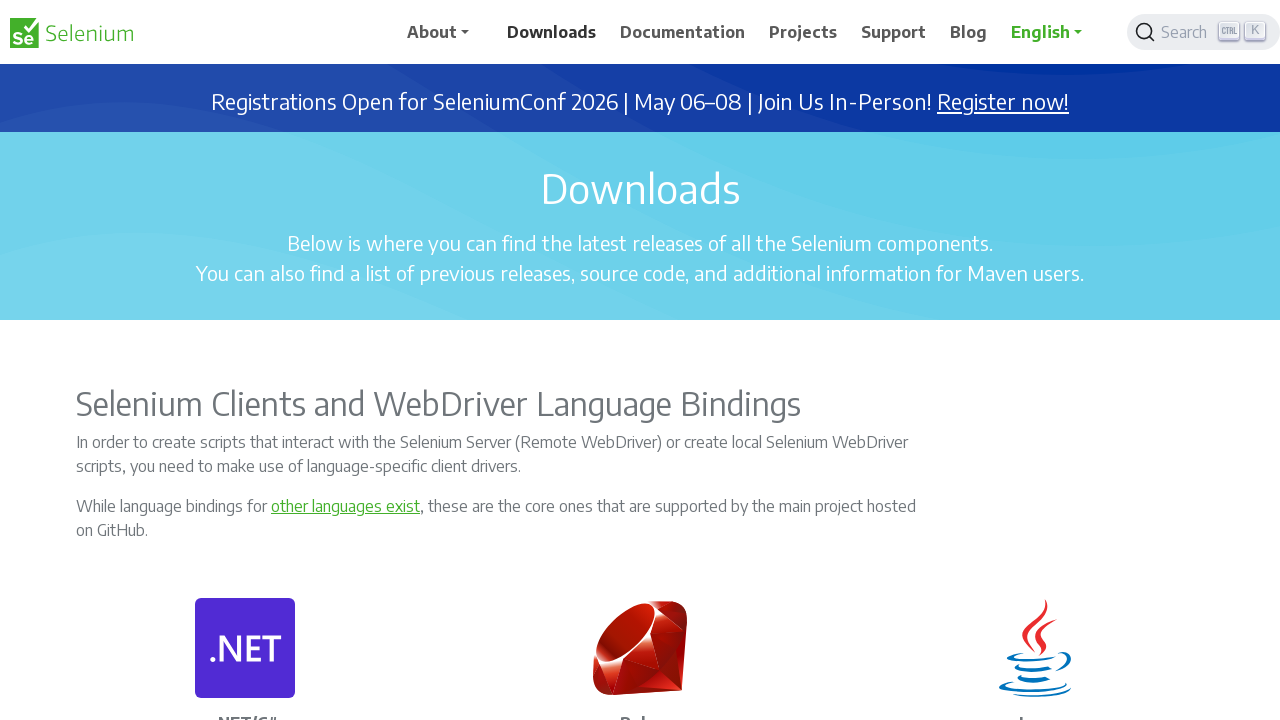